Locates an element by its ID and retrieves the heading text to verify element location works correctly

Starting URL: https://kristinek.github.io/site/examples/locators

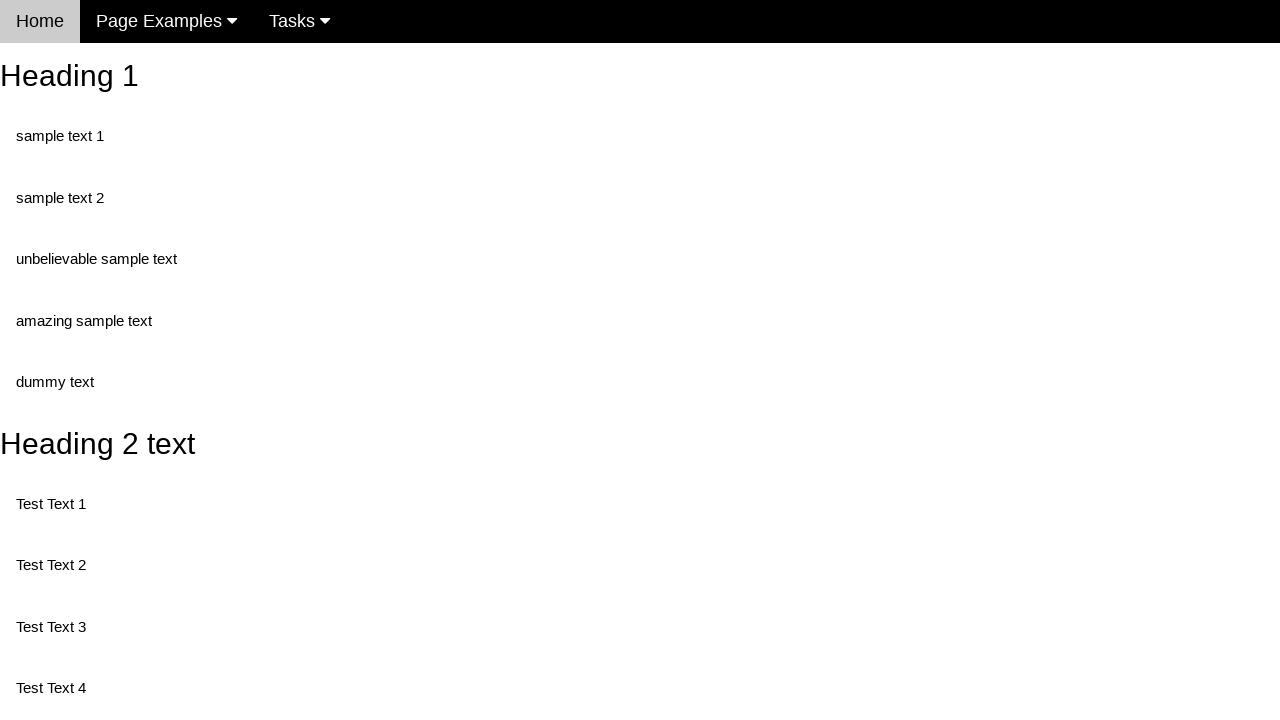

Navigated to locators example page
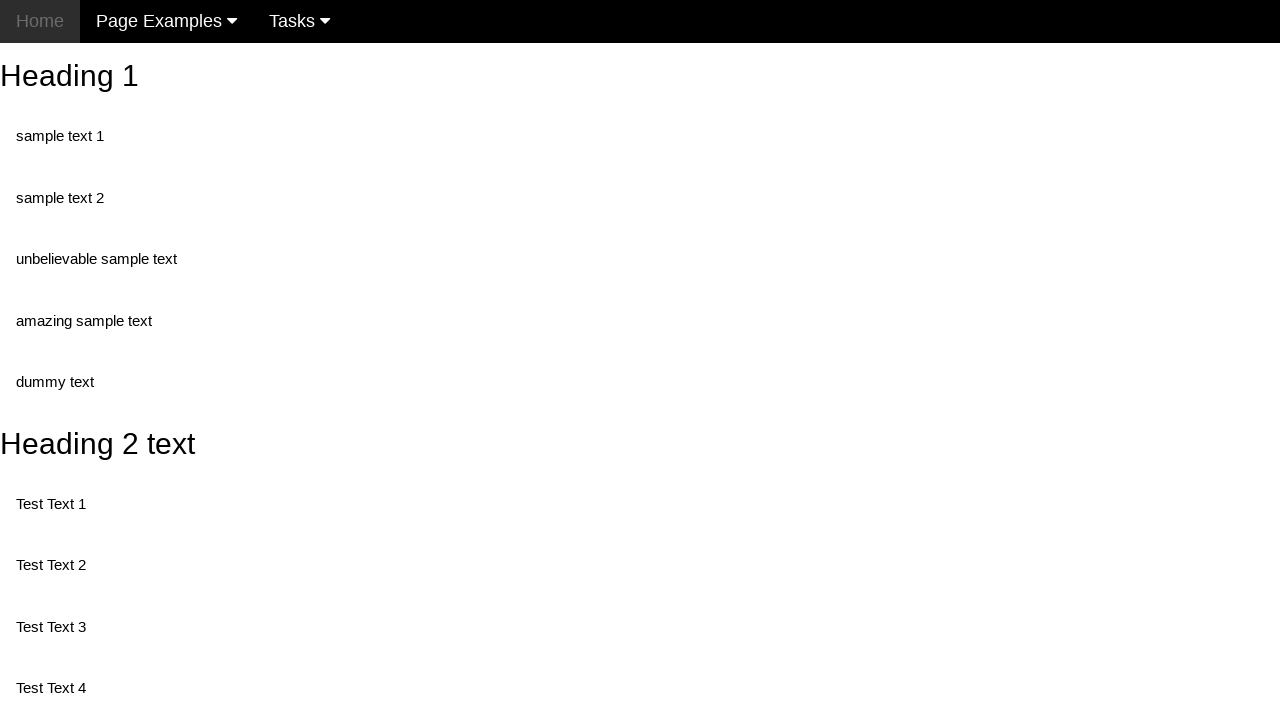

Located element with ID 'heading_2'
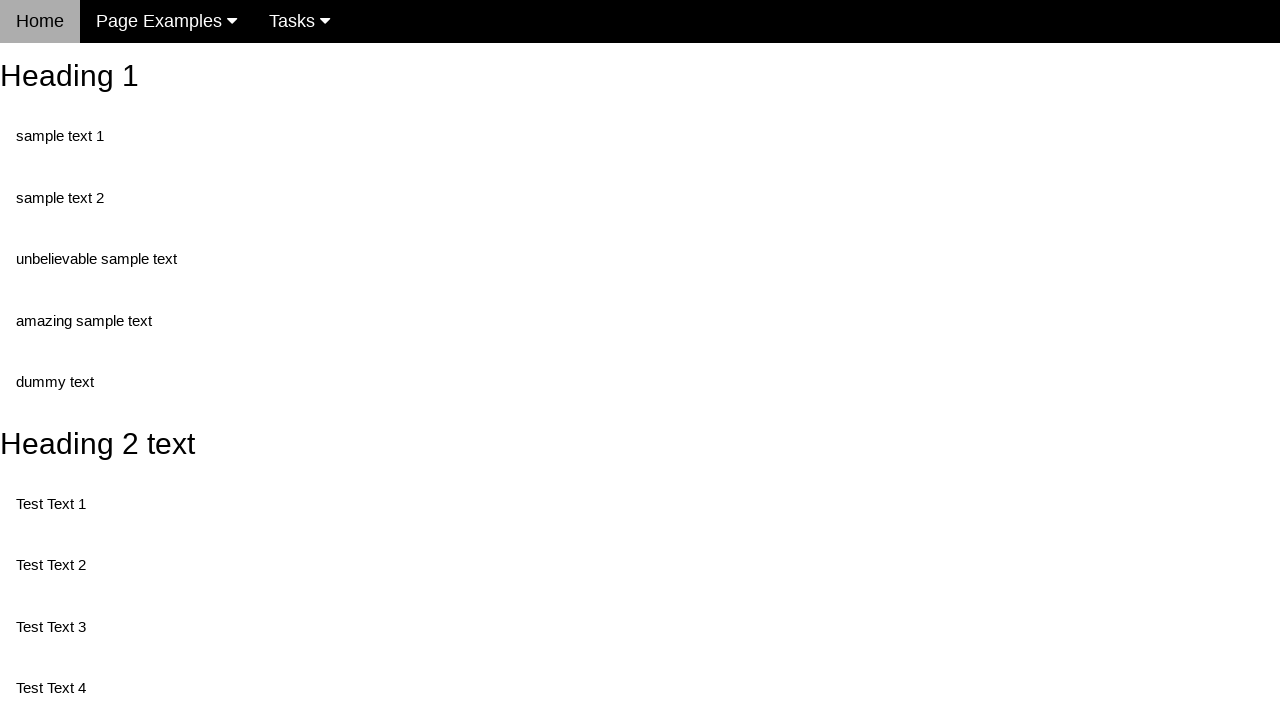

Element with ID 'heading_2' is ready
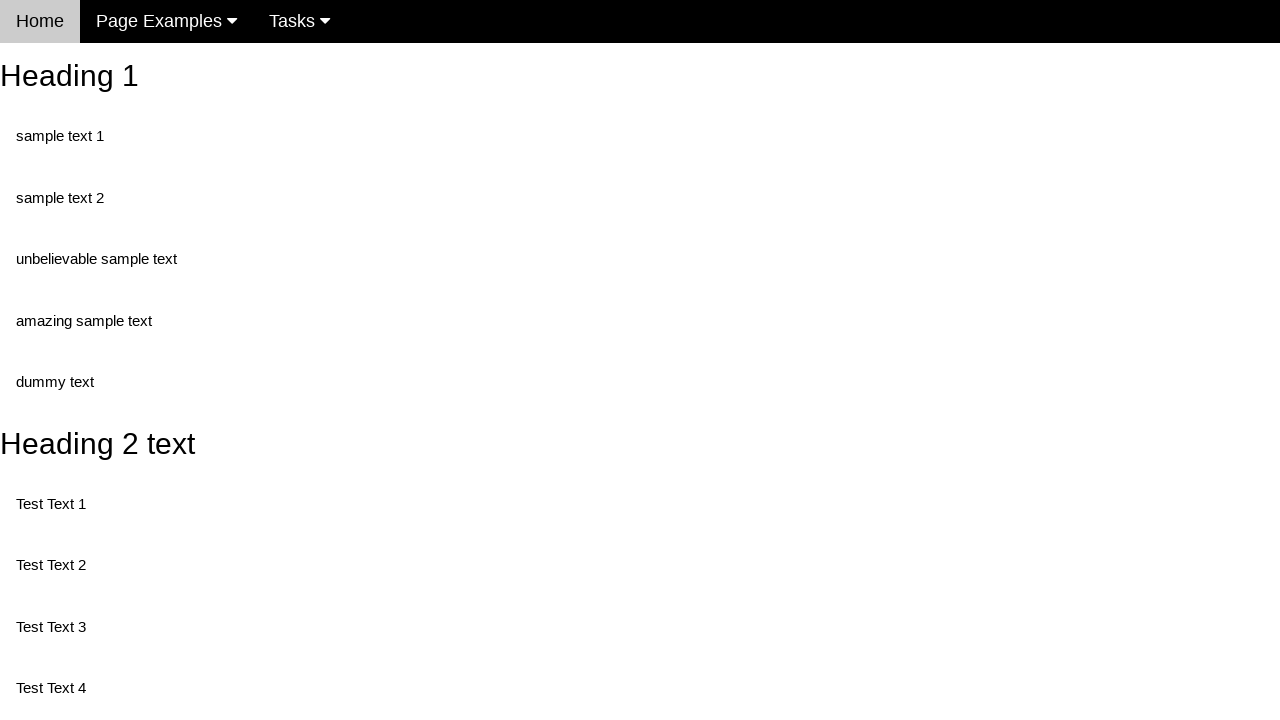

Verified heading text matches 'Heading 2 text'
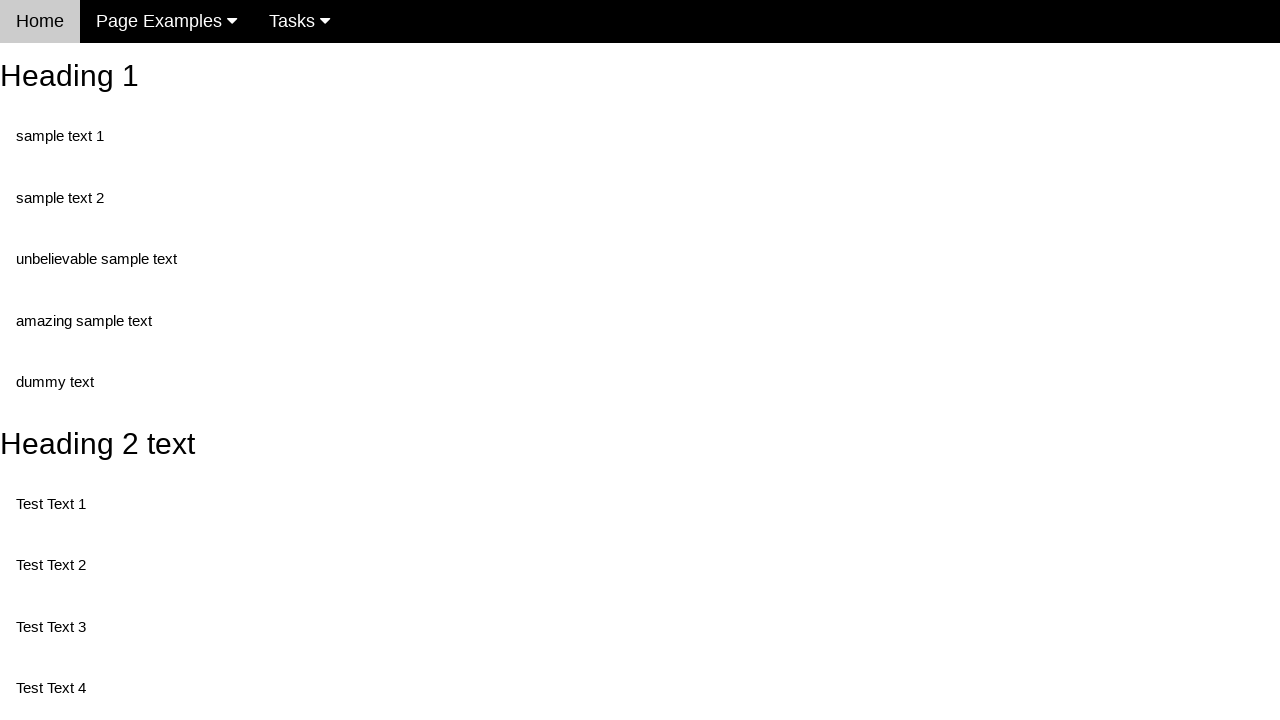

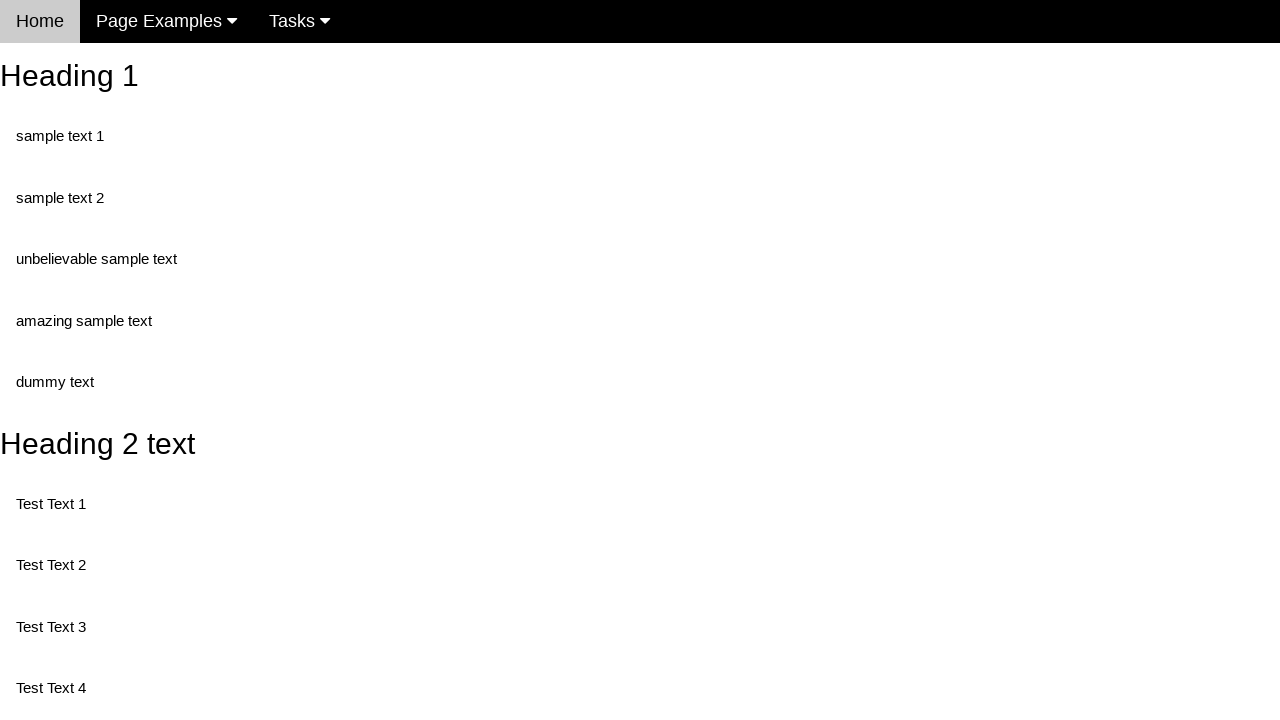